Tests mouse interaction events on a cube element by performing left click, double click, and right click actions

Starting URL: https://v1.training-support.net/selenium/input-events

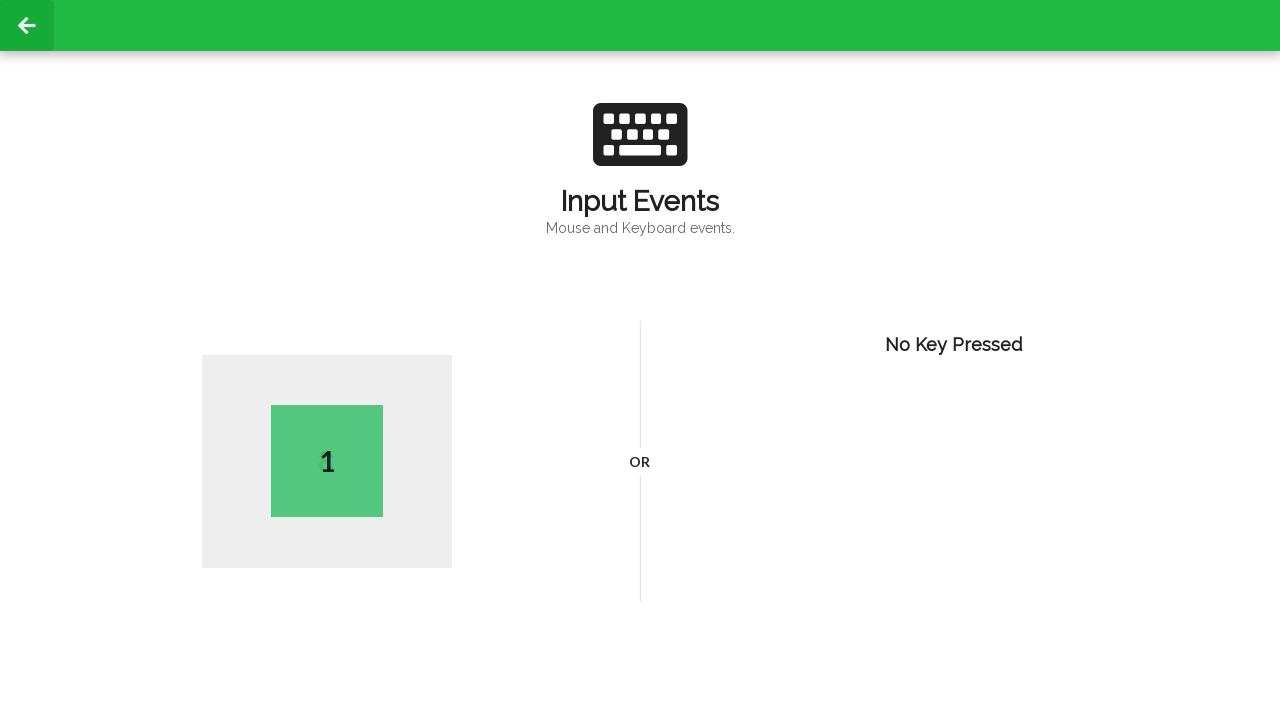

Performed left click on cube element at (640, 360) on body
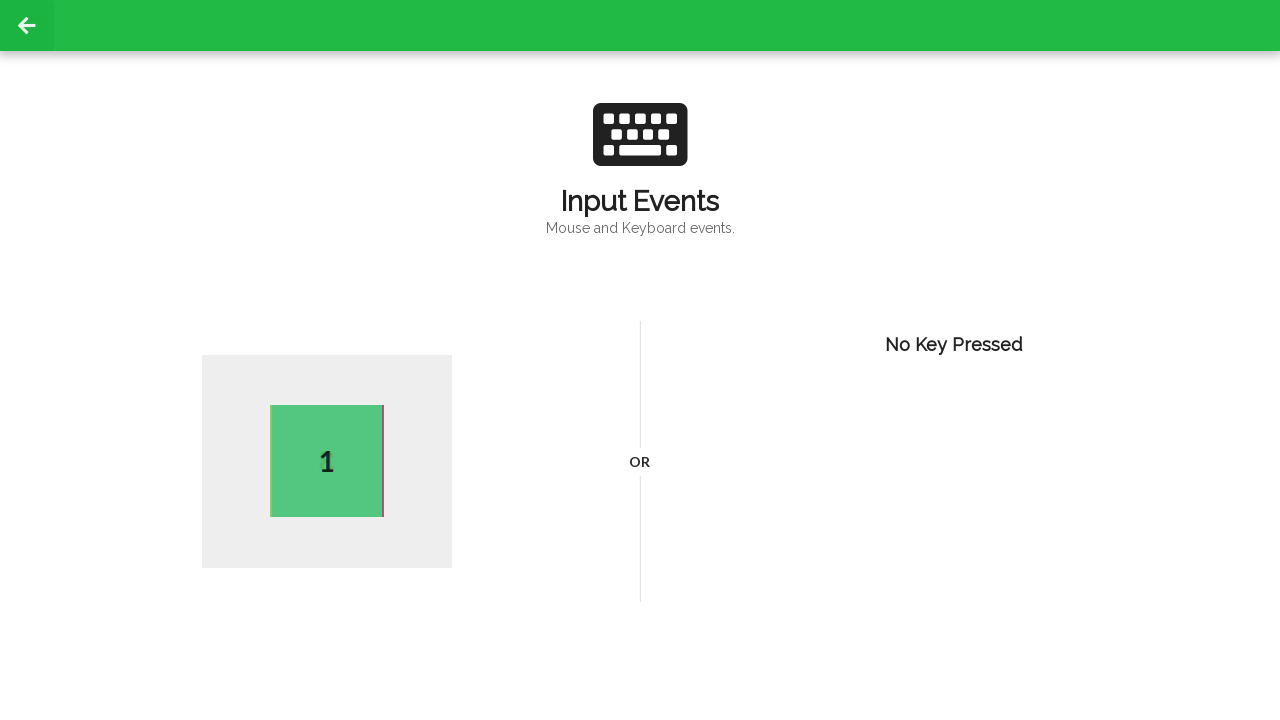

Retrieved text from active side after left click
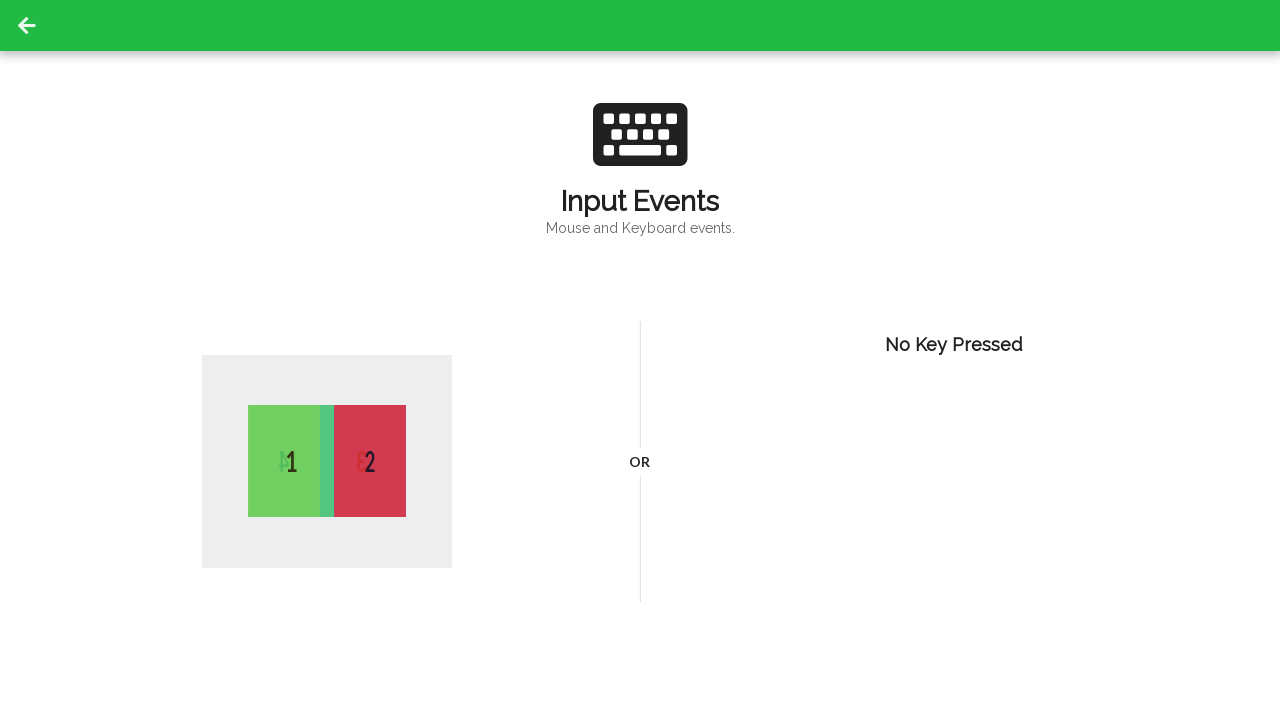

Performed double click on cube element to show random side at (640, 360) on body
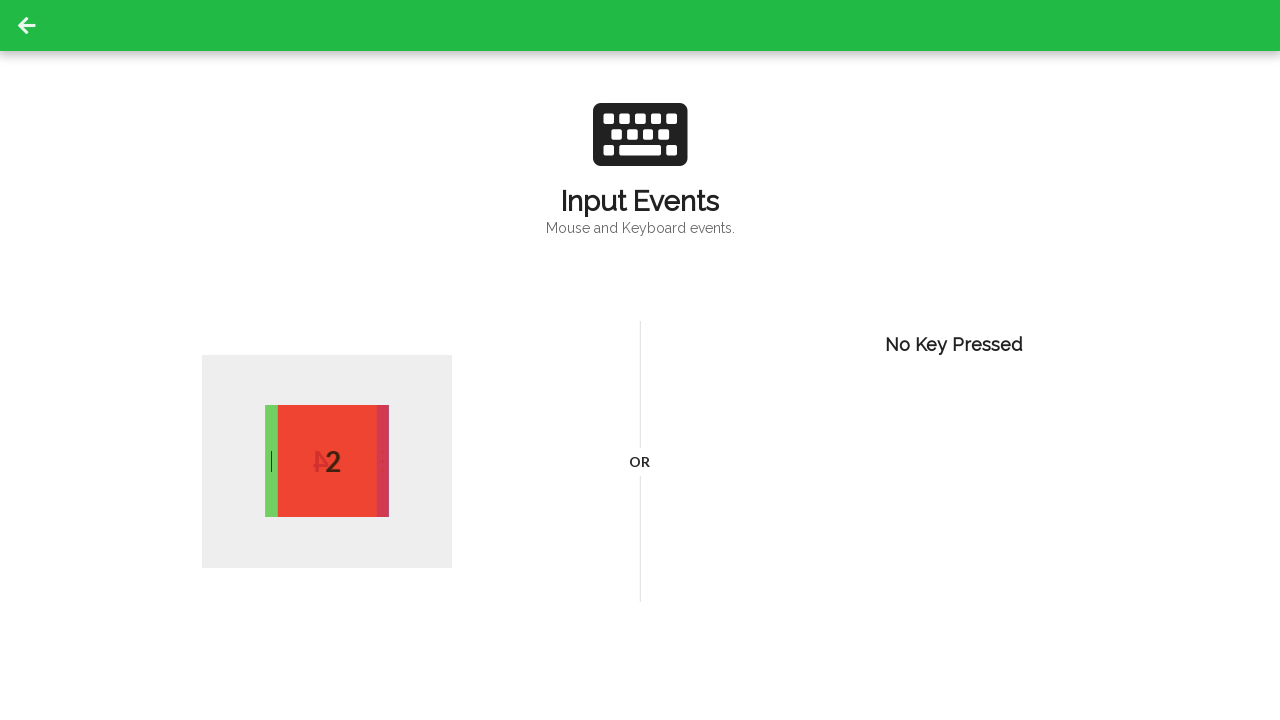

Retrieved text from active side after double click
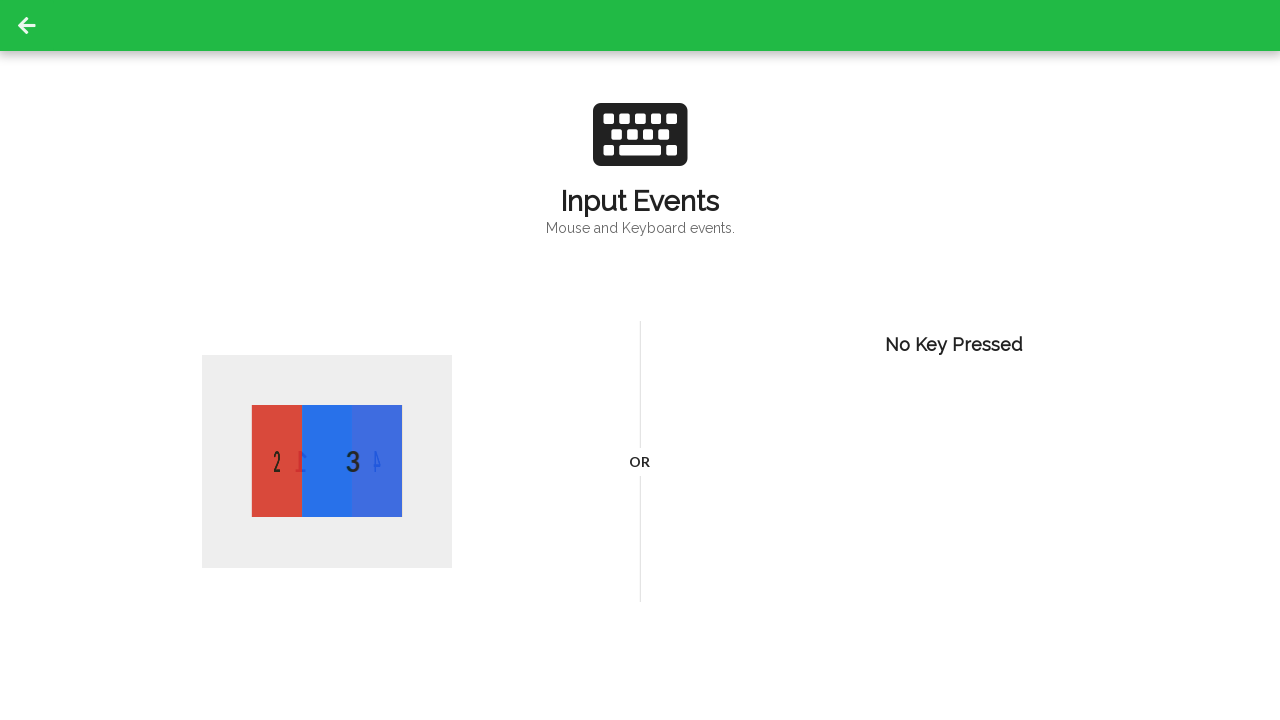

Performed right click on cube element at (640, 360) on body
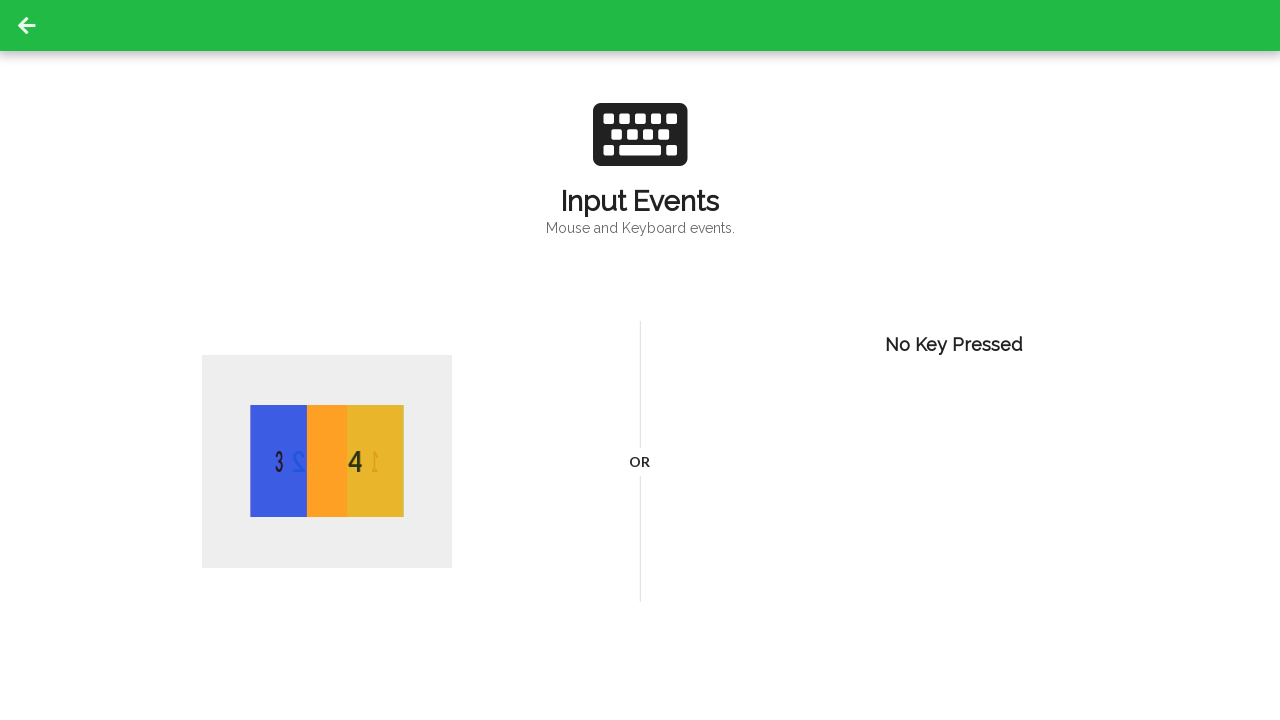

Retrieved text from active side after right click
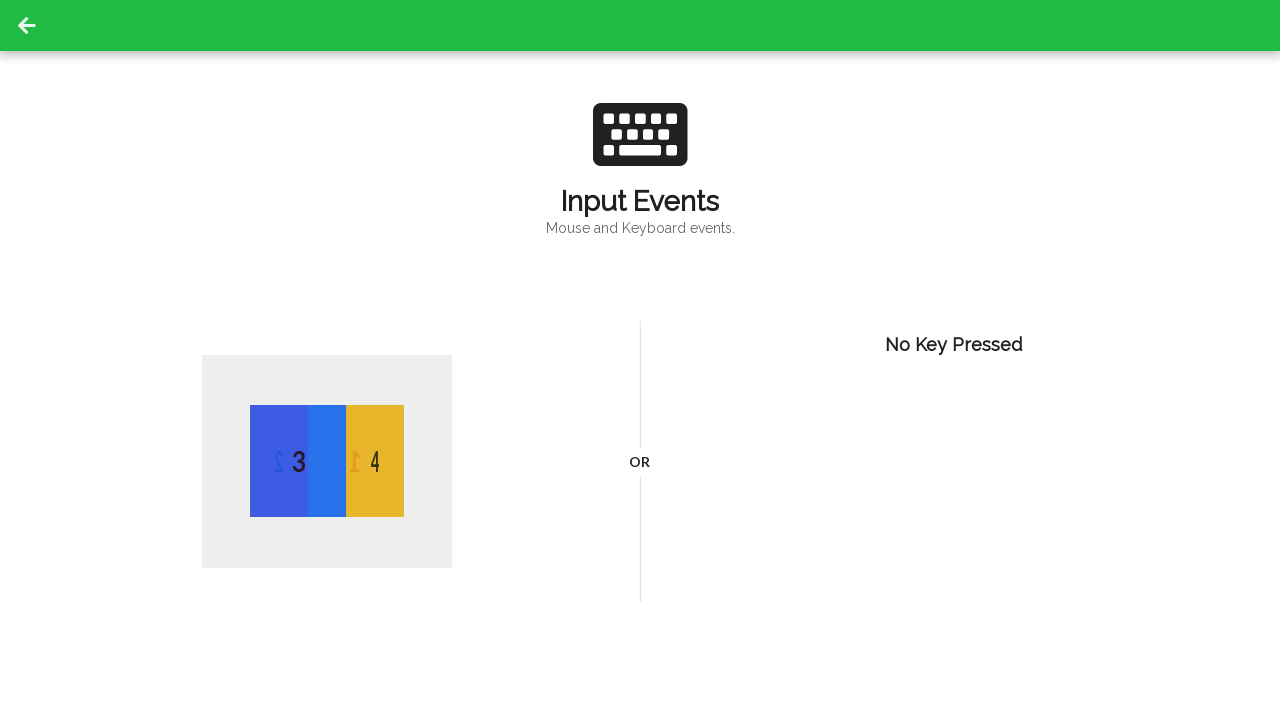

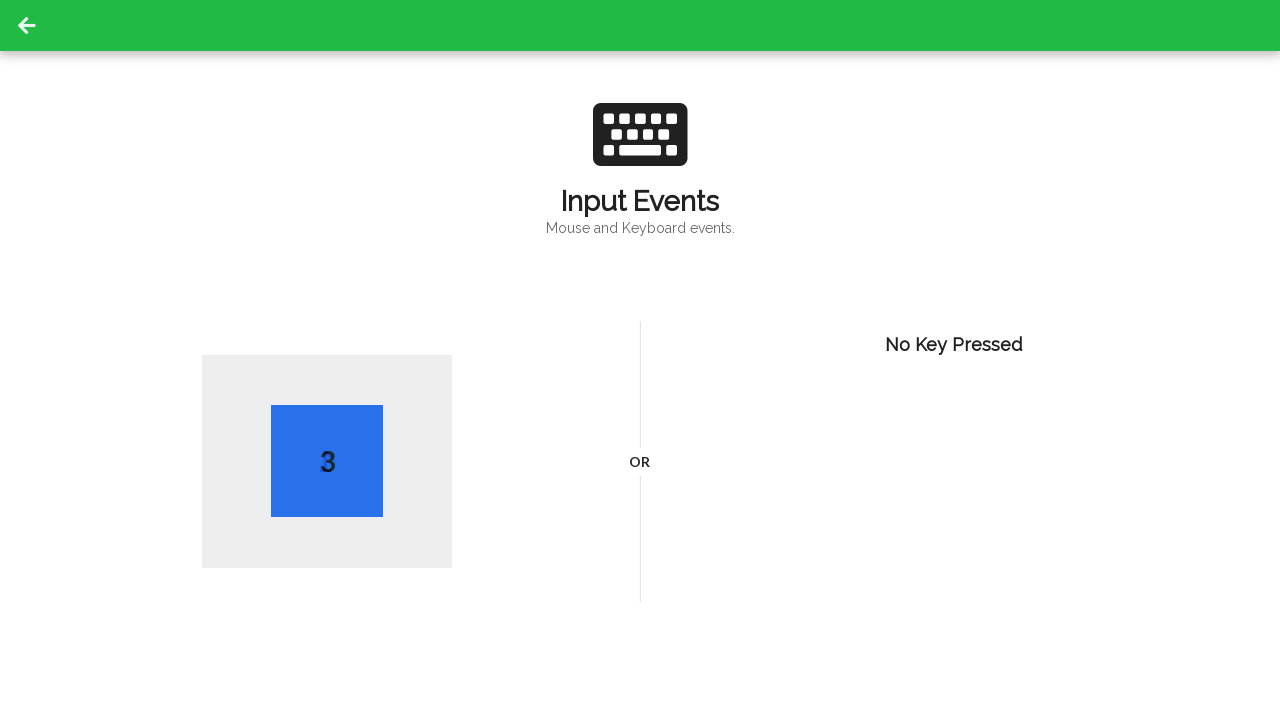